Tests filtering to display only completed todo items

Starting URL: https://demo.playwright.dev/todomvc

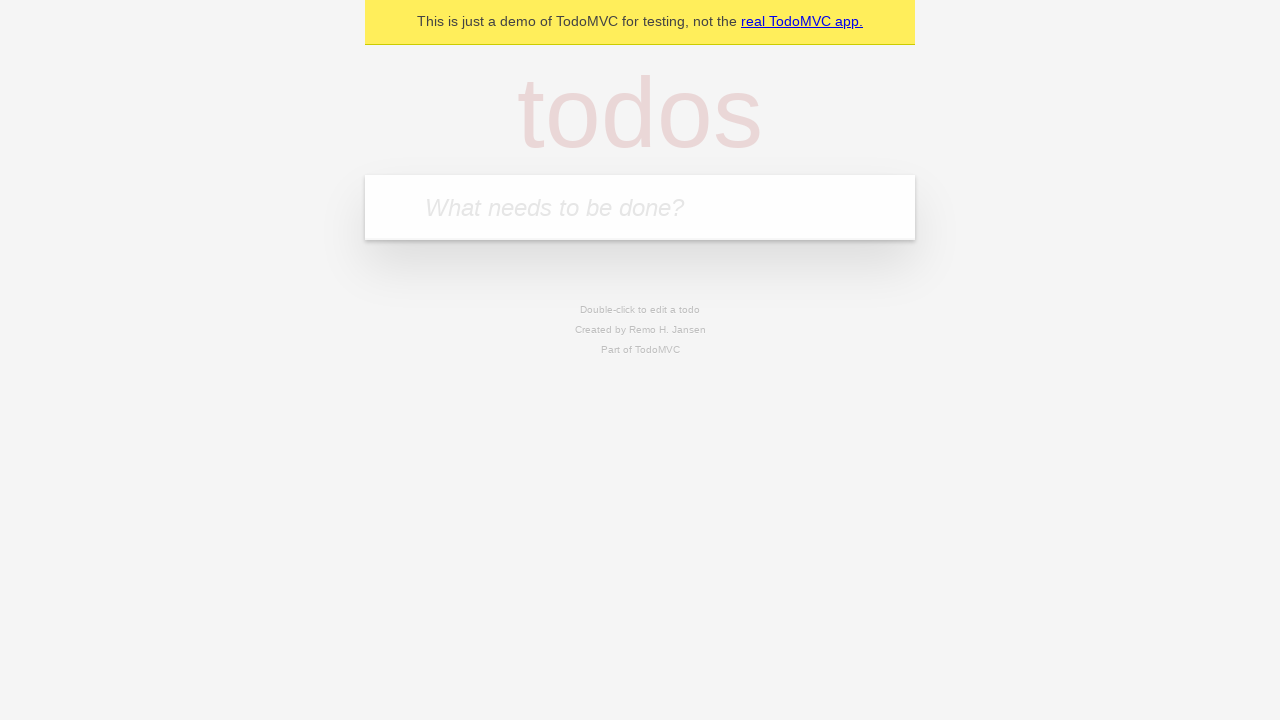

Filled todo input with 'buy some cheese' on internal:attr=[placeholder="What needs to be done?"i]
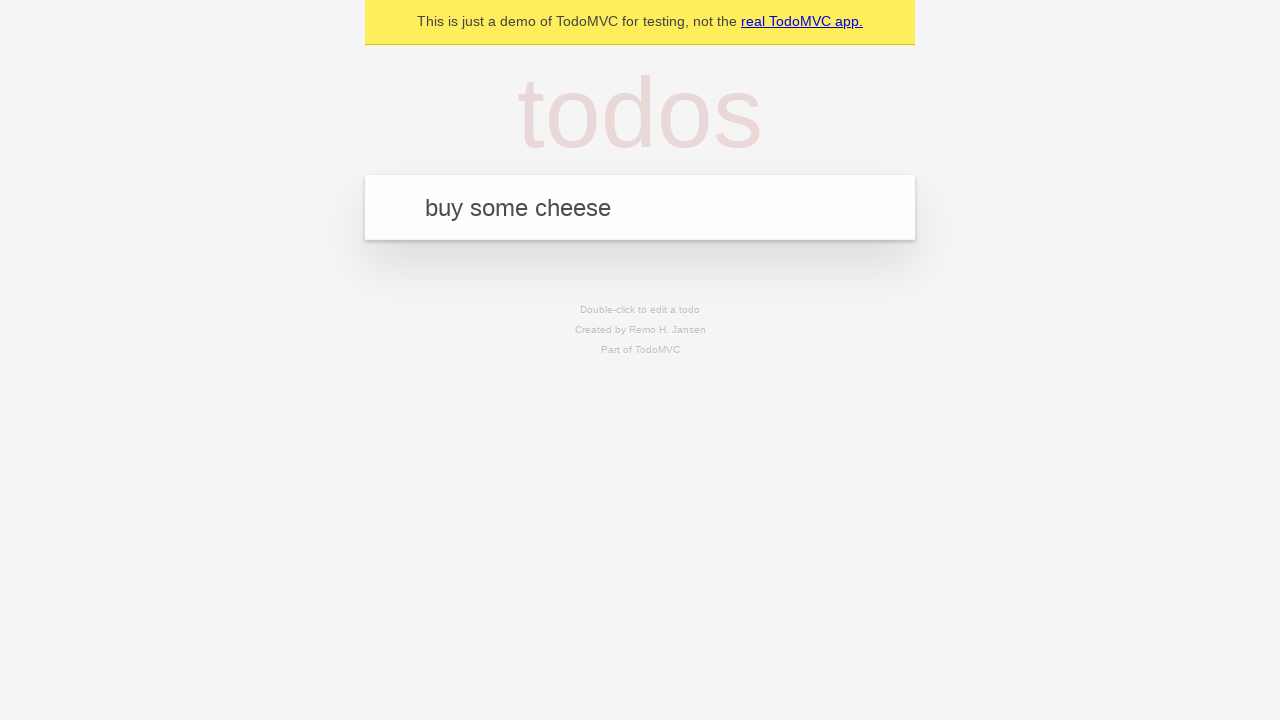

Pressed Enter to add 'buy some cheese' to todo list on internal:attr=[placeholder="What needs to be done?"i]
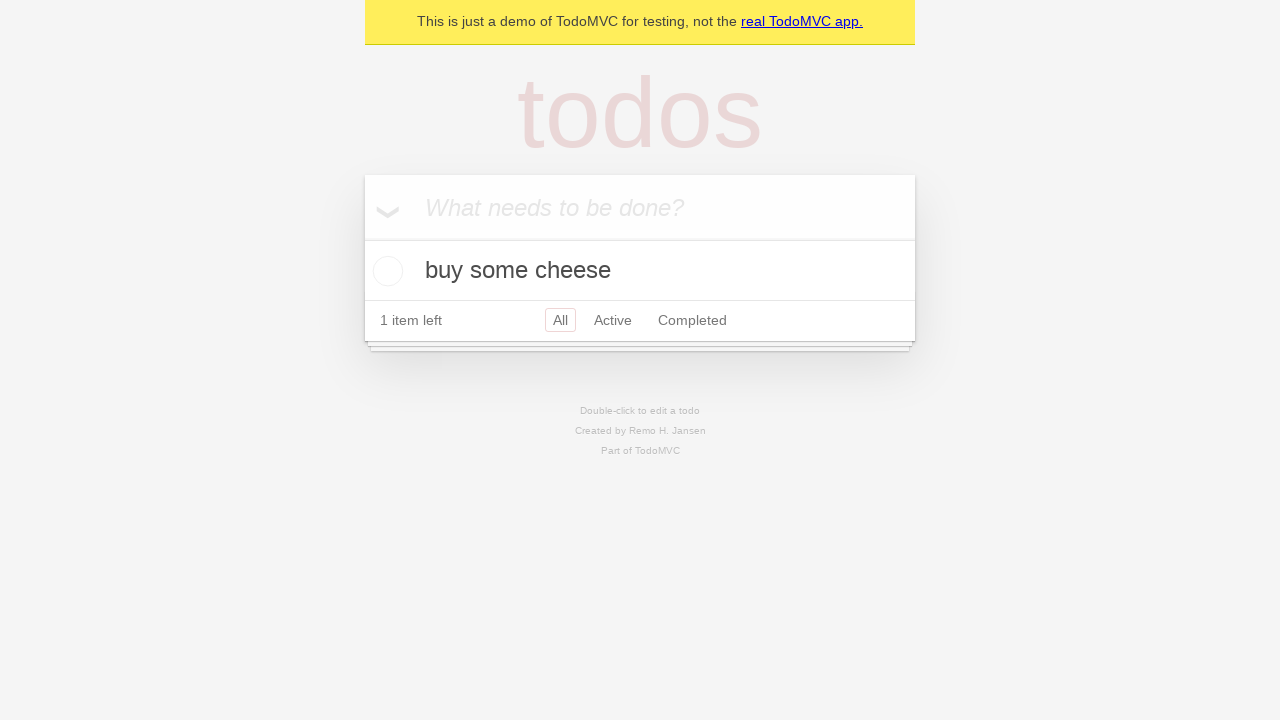

Filled todo input with 'feed the cat' on internal:attr=[placeholder="What needs to be done?"i]
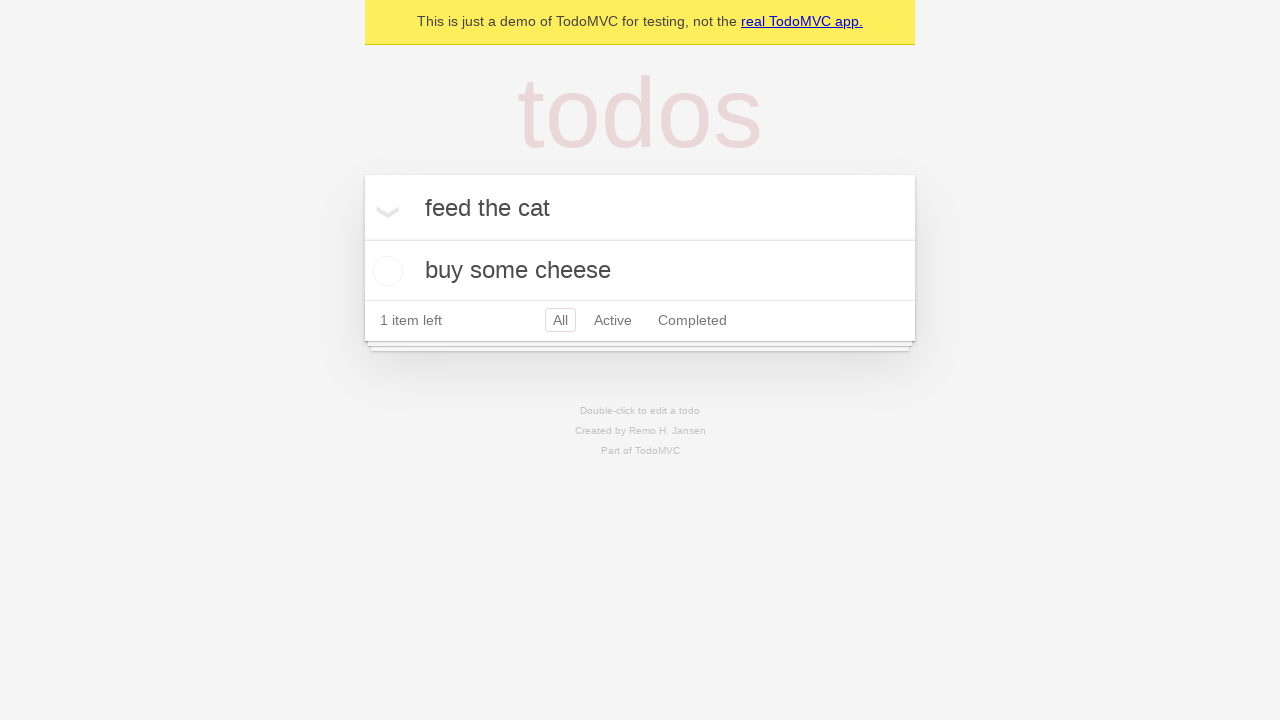

Pressed Enter to add 'feed the cat' to todo list on internal:attr=[placeholder="What needs to be done?"i]
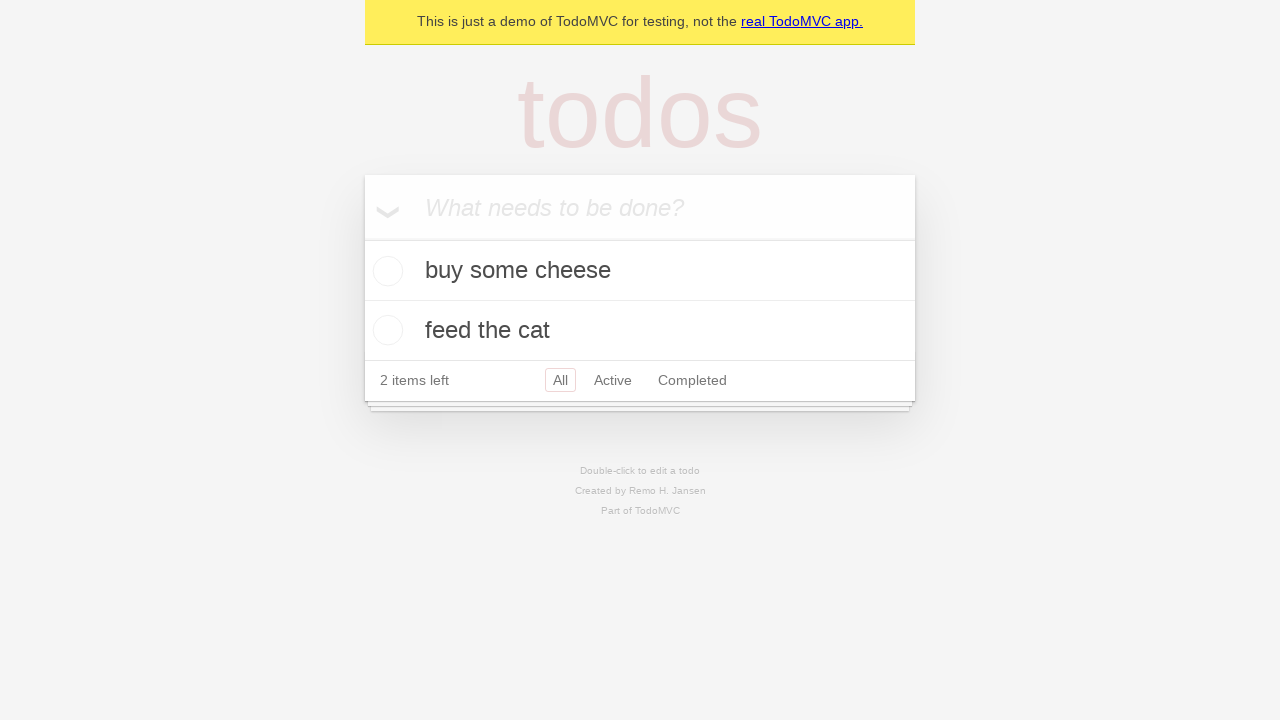

Filled todo input with 'book a doctors appointment' on internal:attr=[placeholder="What needs to be done?"i]
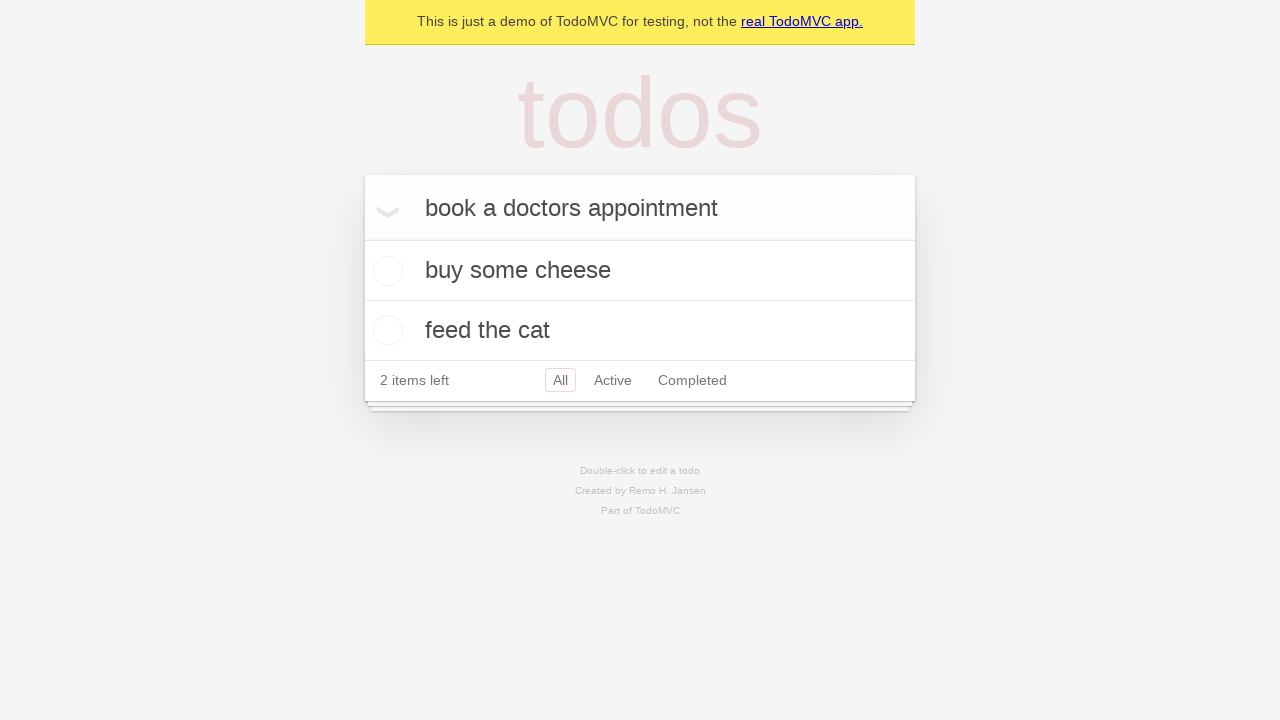

Pressed Enter to add 'book a doctors appointment' to todo list on internal:attr=[placeholder="What needs to be done?"i]
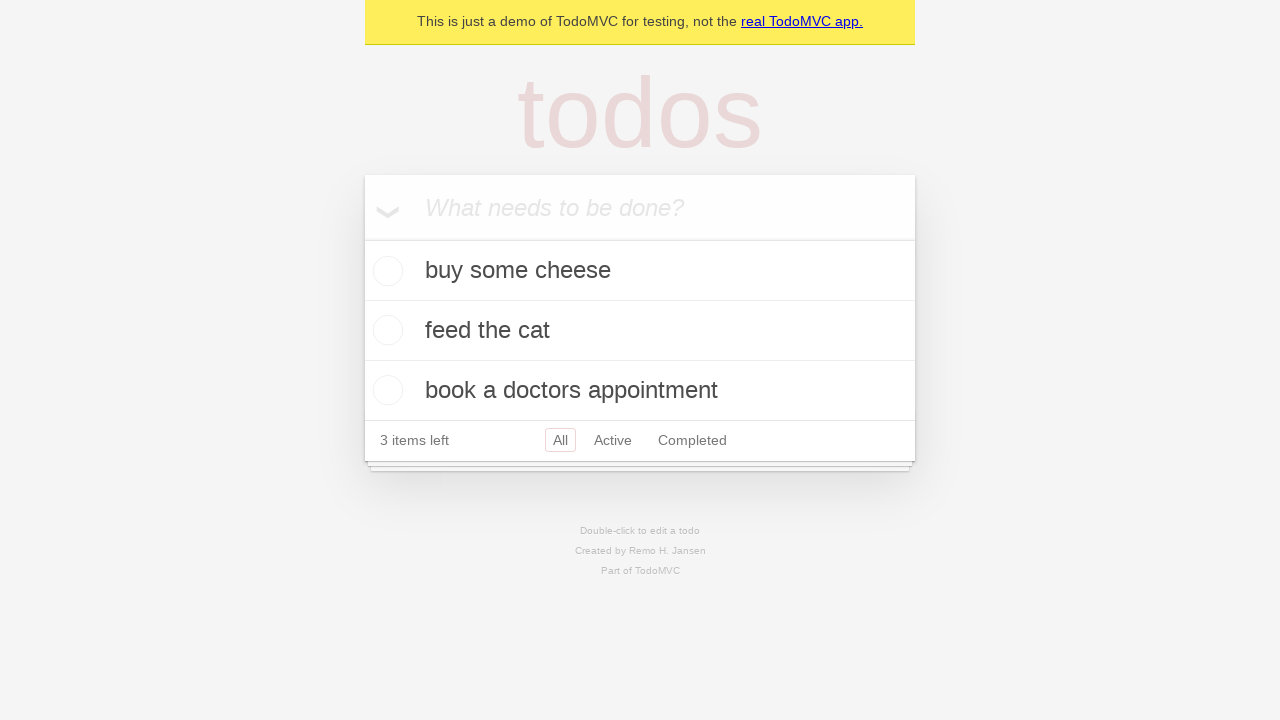

Waited for all 3 todo items to be loaded
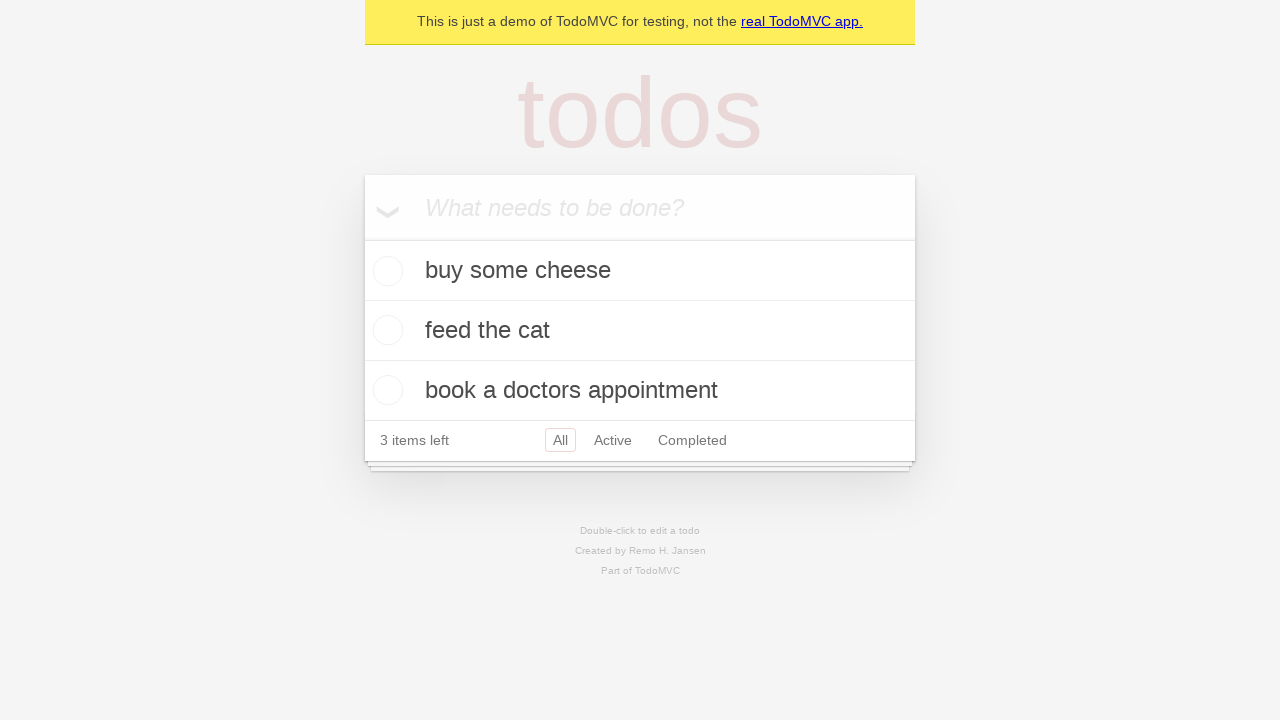

Checked the second todo item (feed the cat) at (385, 330) on internal:testid=[data-testid="todo-item"s] >> nth=1 >> internal:role=checkbox
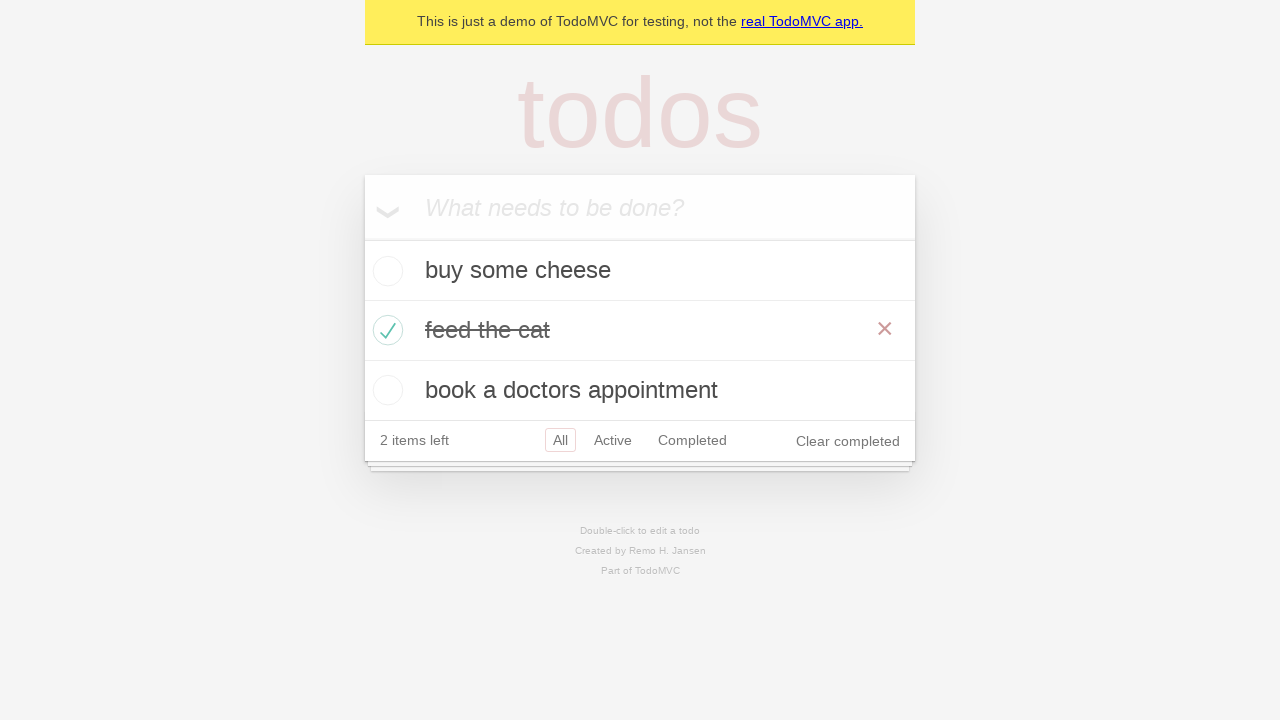

Clicked the 'Completed' filter link at (692, 440) on internal:role=link[name="Completed"i]
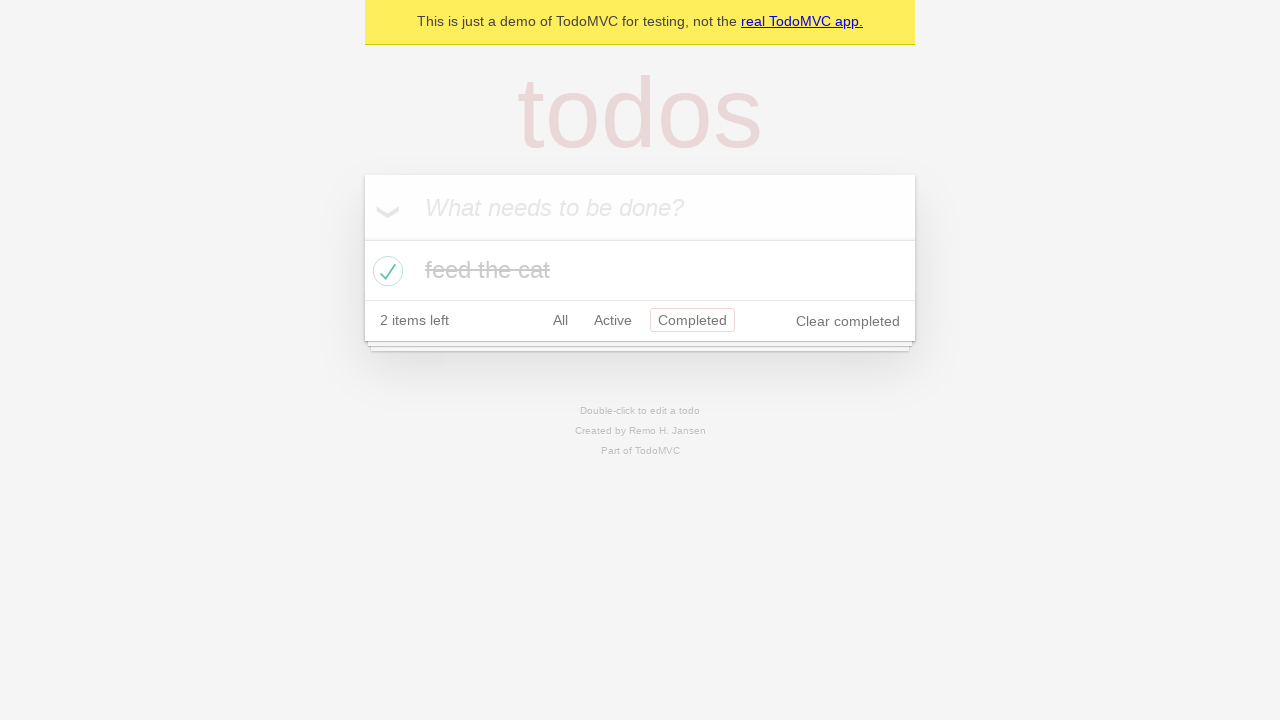

Waited for filtered view to display only 1 completed item
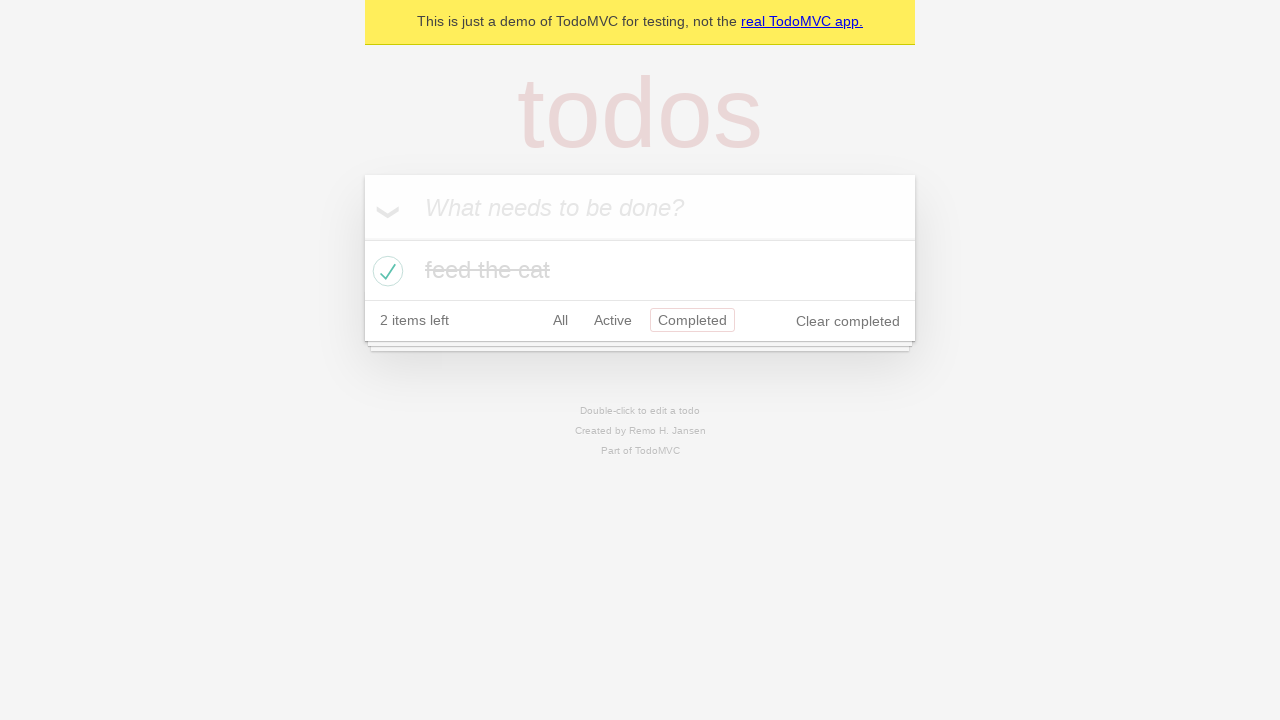

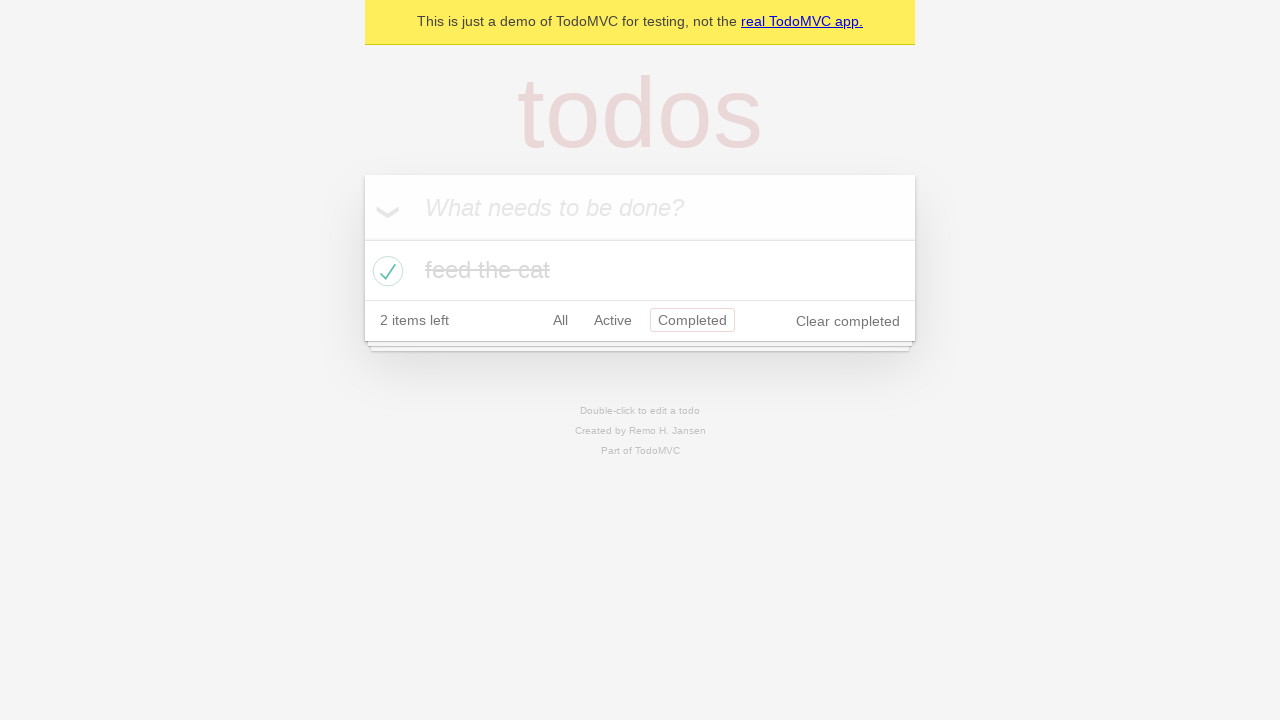